Navigates to a GitHub profile page and verifies that the profile name element is present and readable

Starting URL: https://github.com/maomao1996

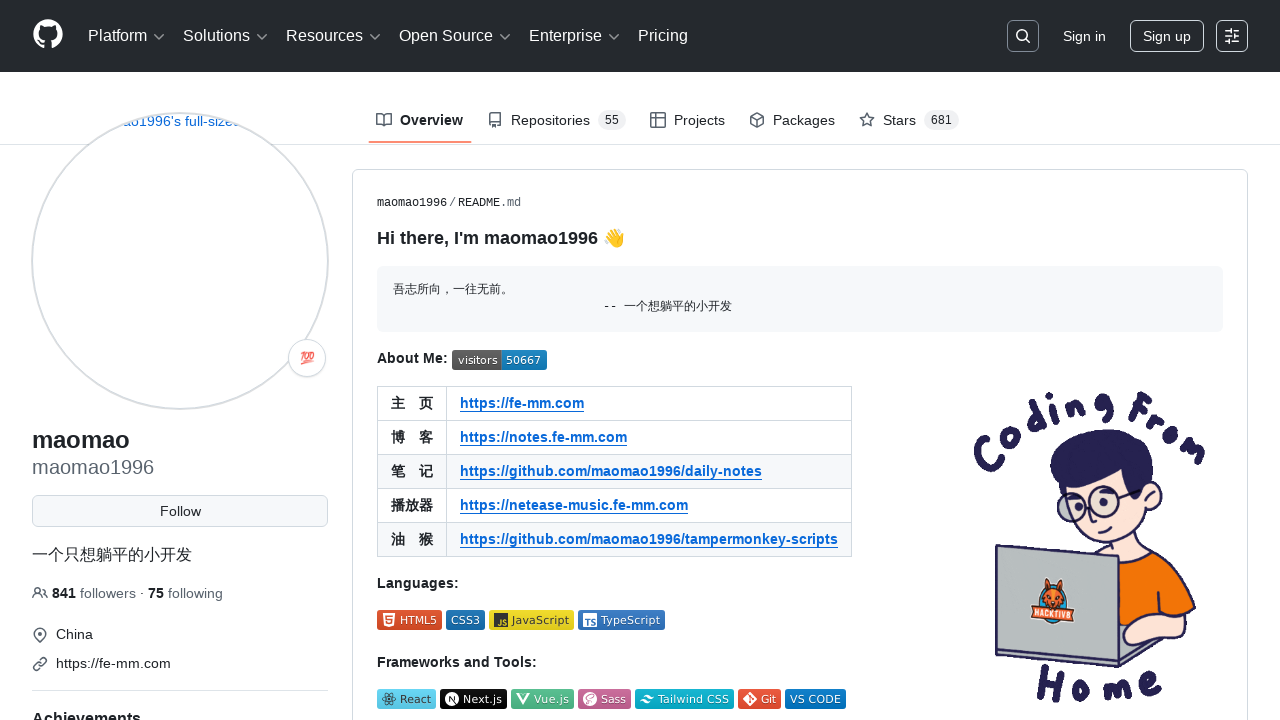

Waited for profile name element to be visible
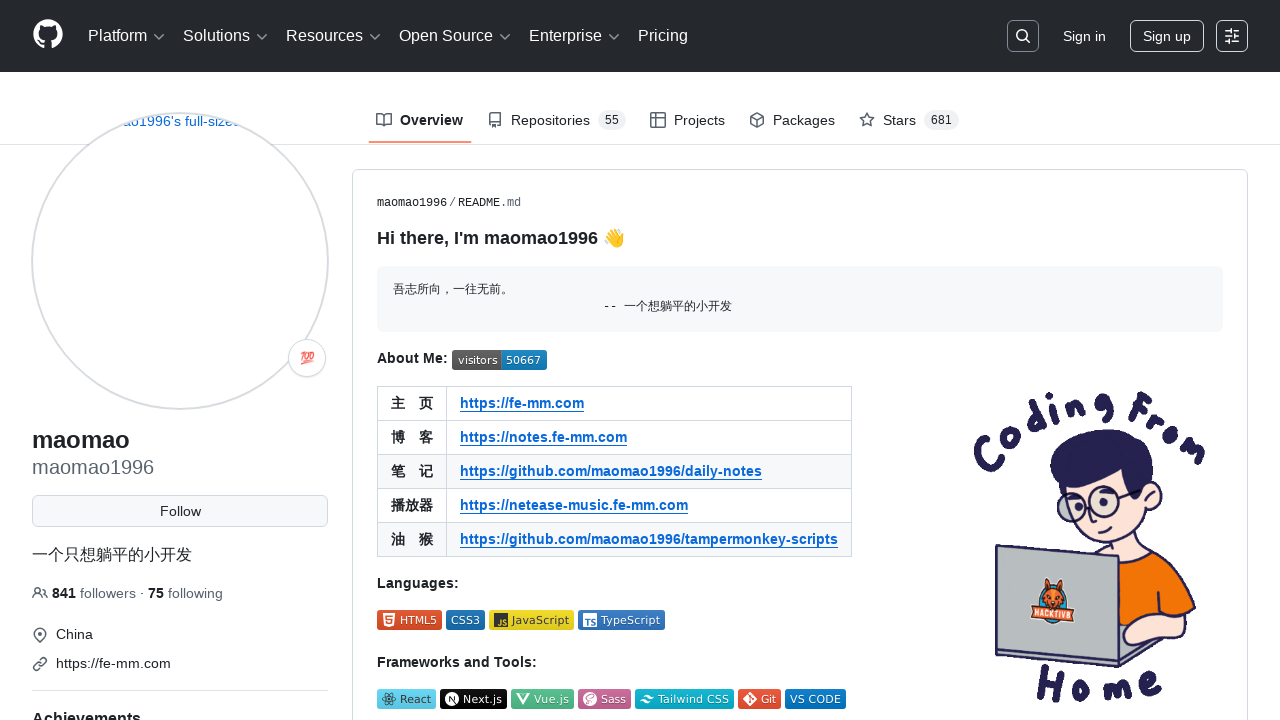

Located the profile name element
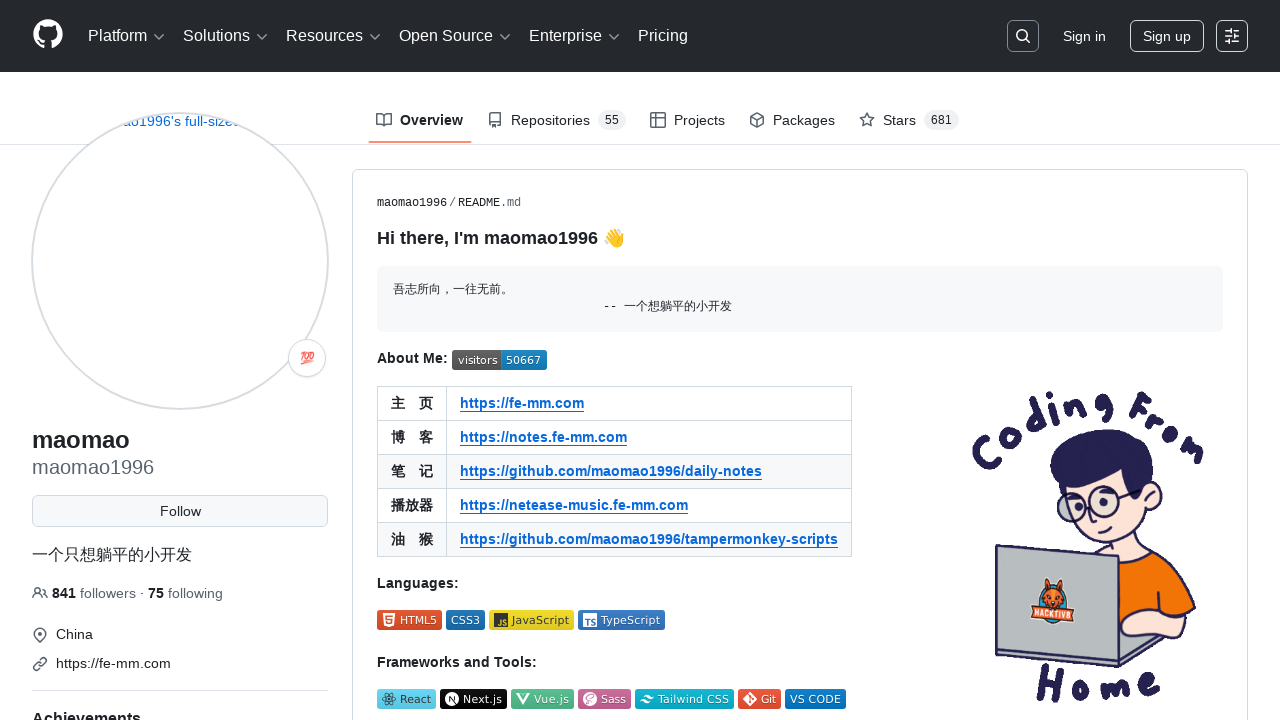

Profile name element is now visible and readable
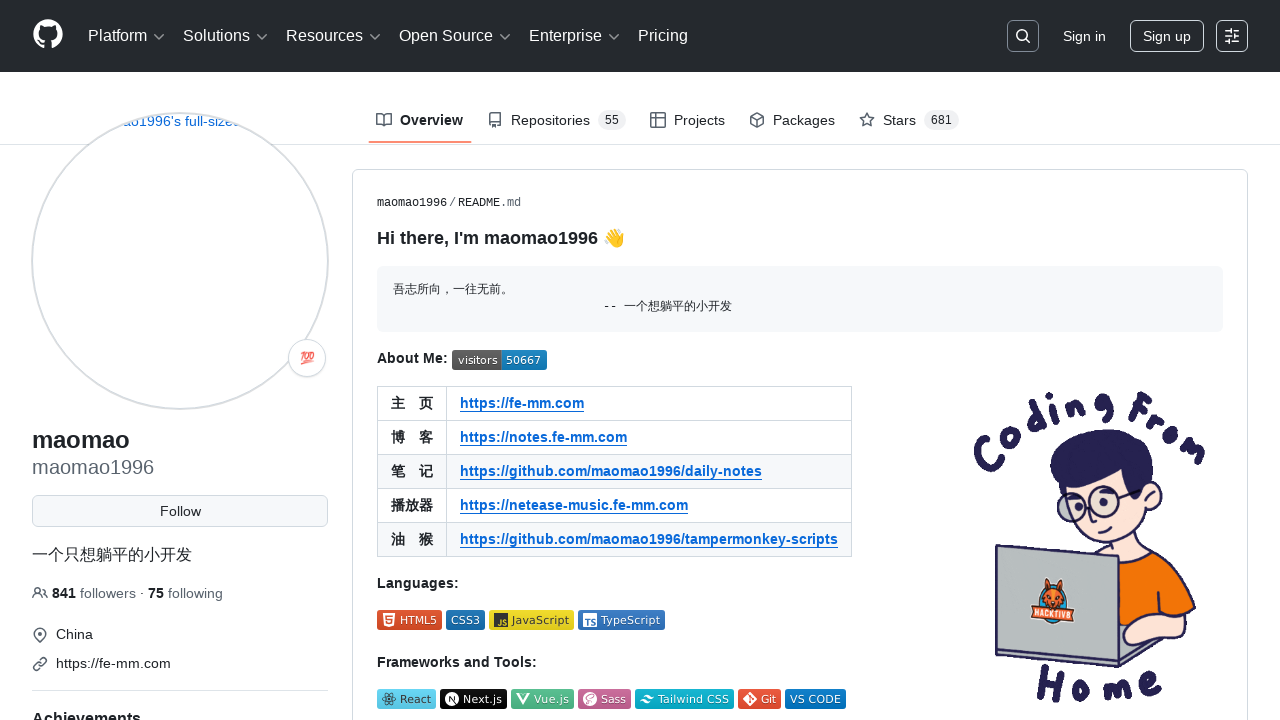

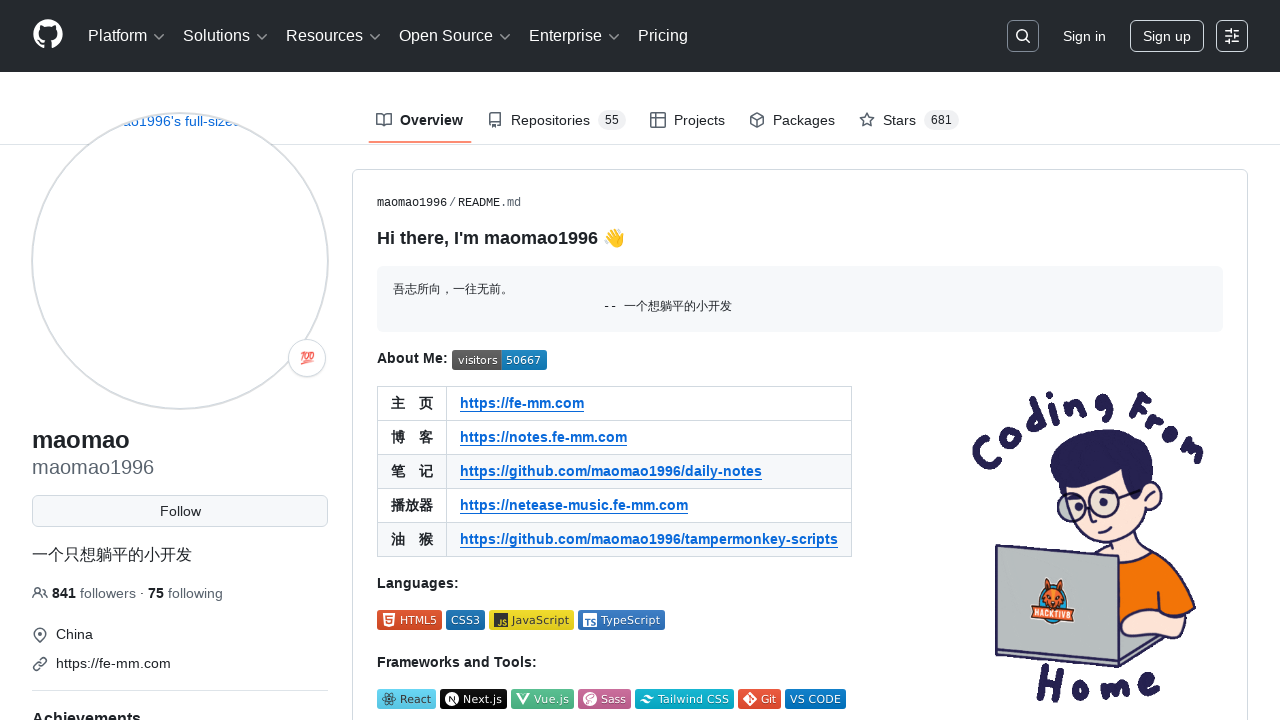